Tests the add/remove elements functionality by clicking the "Add Element" button five times and verifying the Delete buttons are created

Starting URL: https://the-internet.herokuapp.com/add_remove_elements/

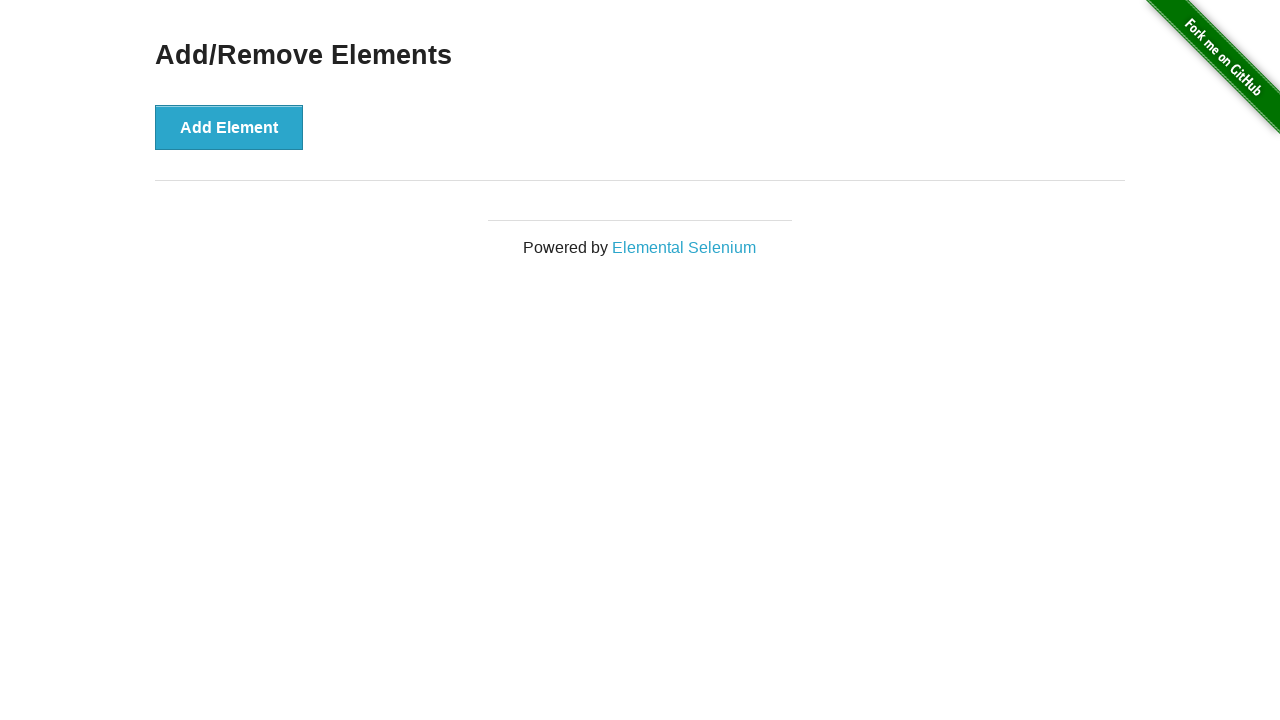

Clicked Add Element button (1st click) at (229, 127) on xpath=//button[text()='Add Element']
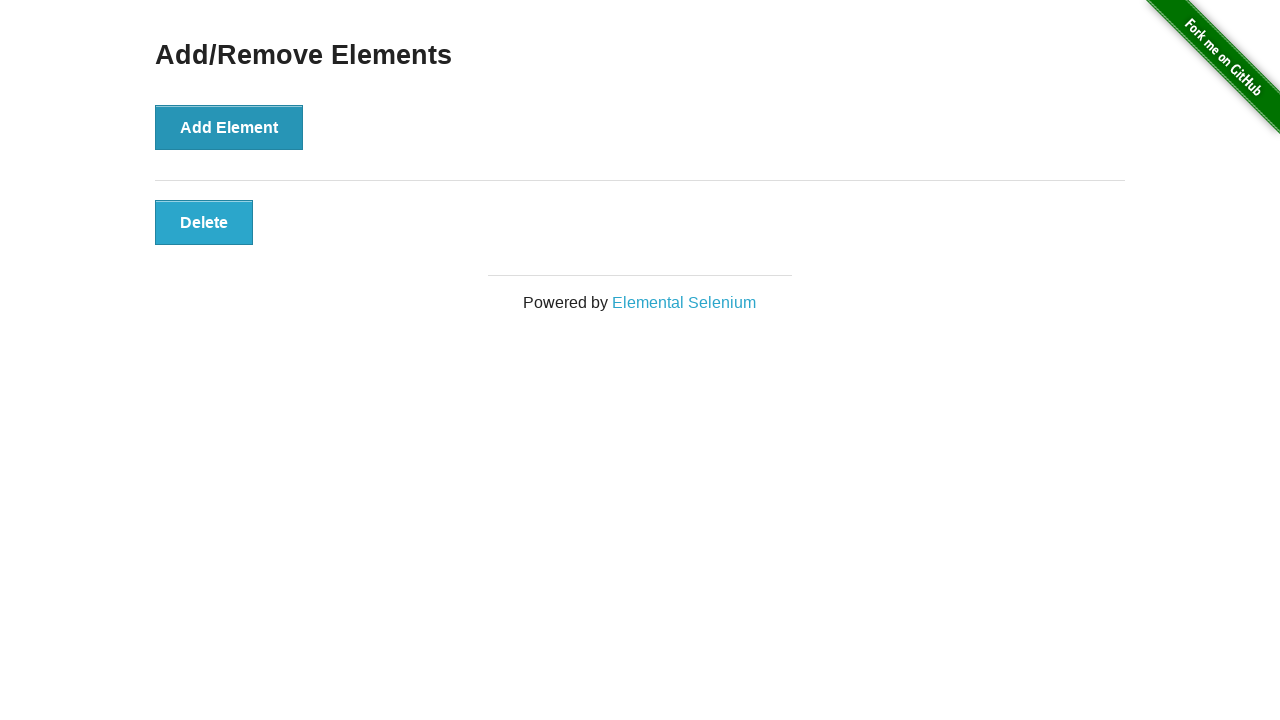

Clicked Add Element button (2nd click) at (229, 127) on xpath=//button[text()='Add Element']
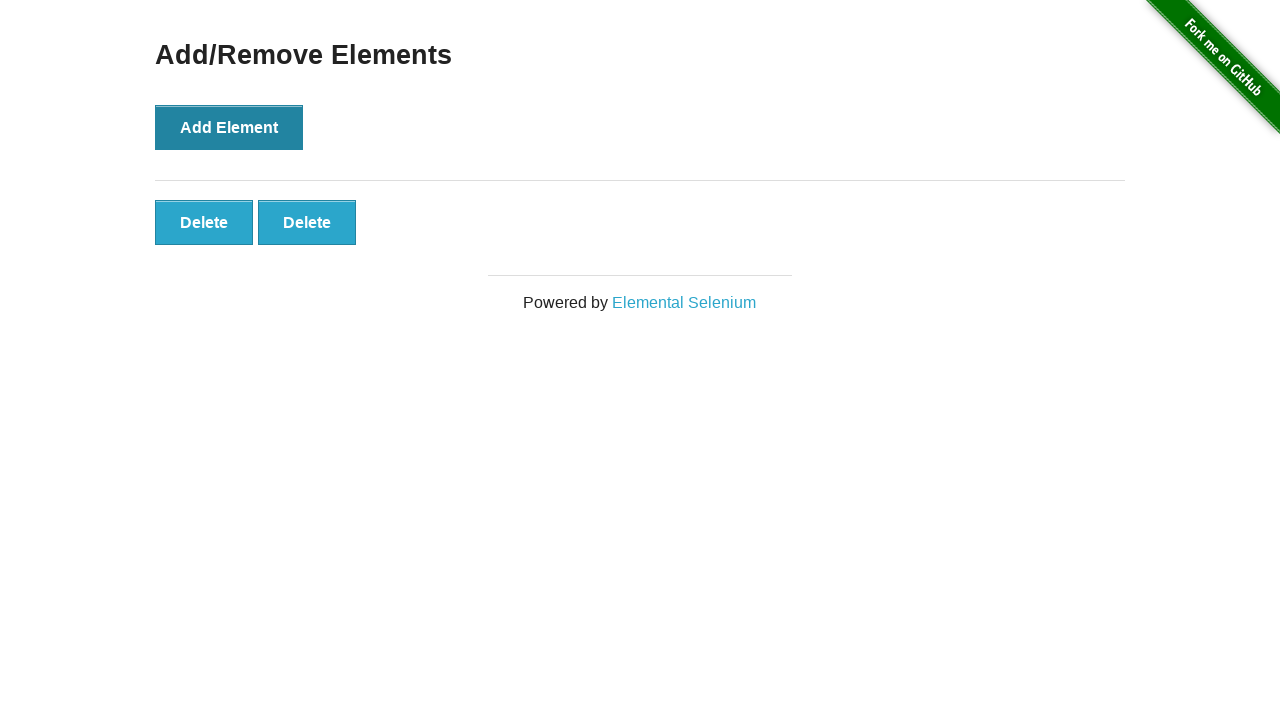

Clicked Add Element button (3rd click) at (229, 127) on xpath=//button[text()='Add Element']
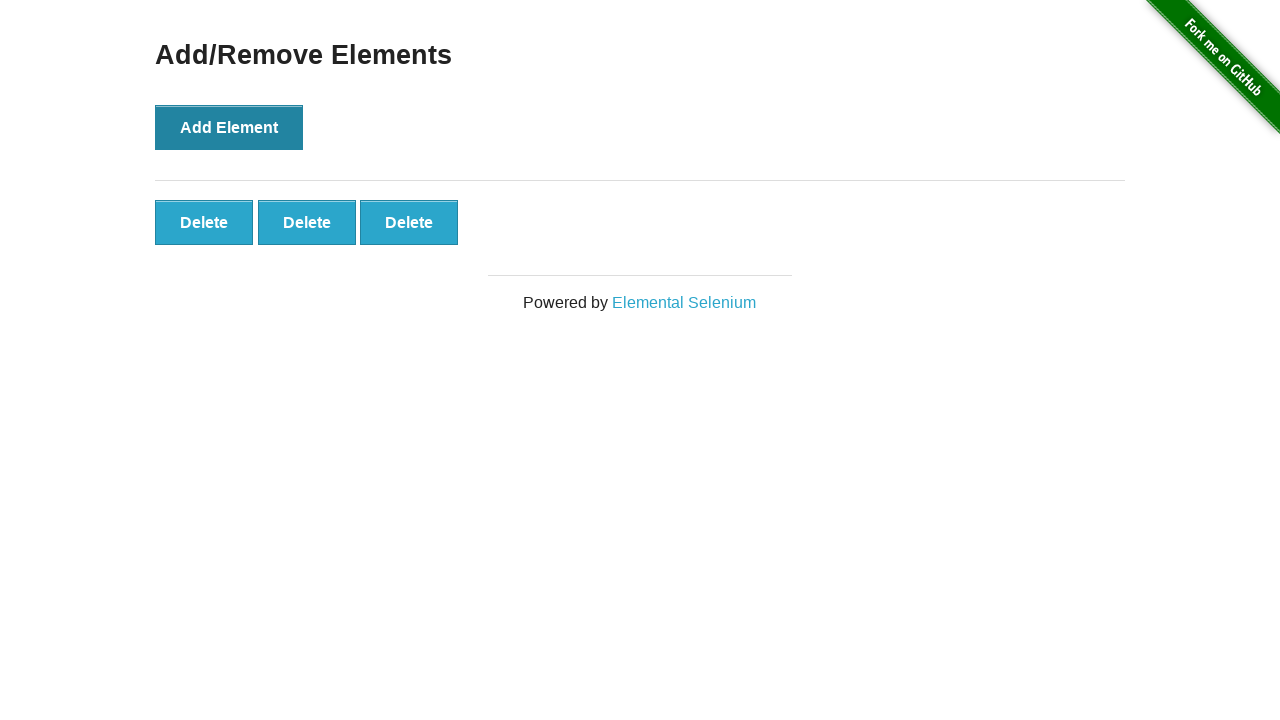

Clicked Add Element button (4th click) at (229, 127) on xpath=//button[text()='Add Element']
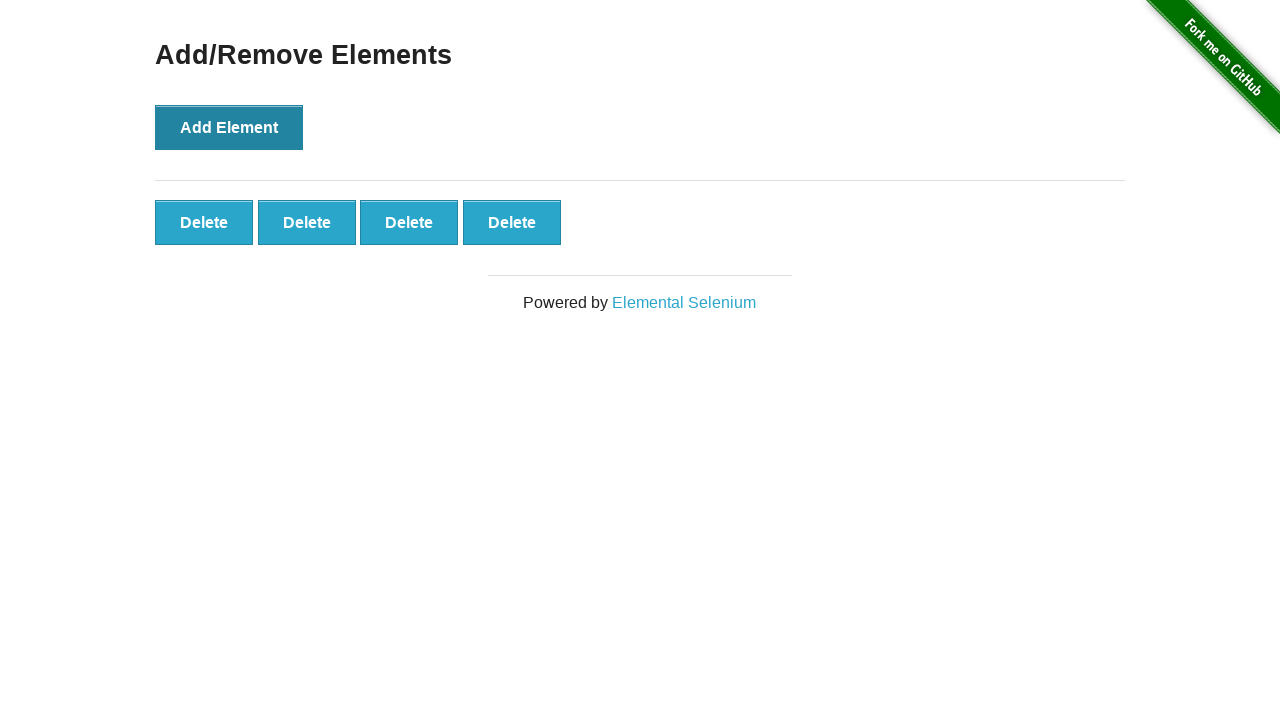

Clicked Add Element button (5th click) at (229, 127) on xpath=//button[text()='Add Element']
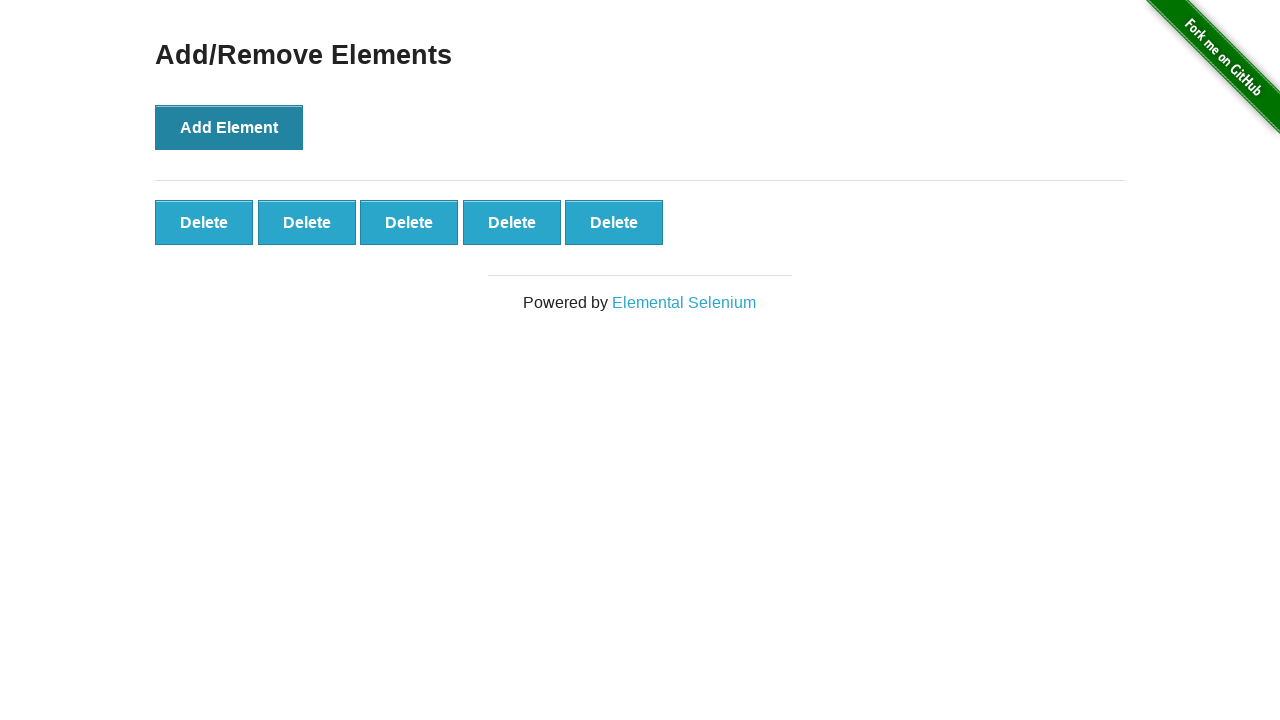

Delete buttons appeared and are visible
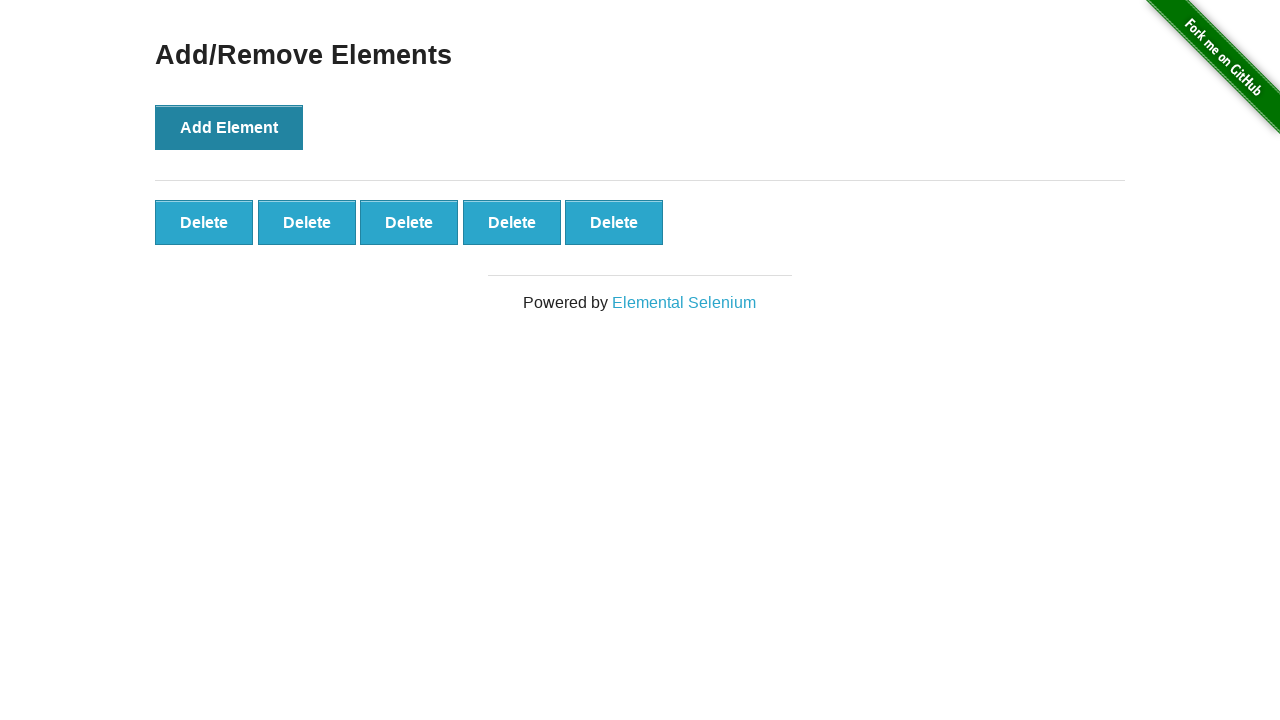

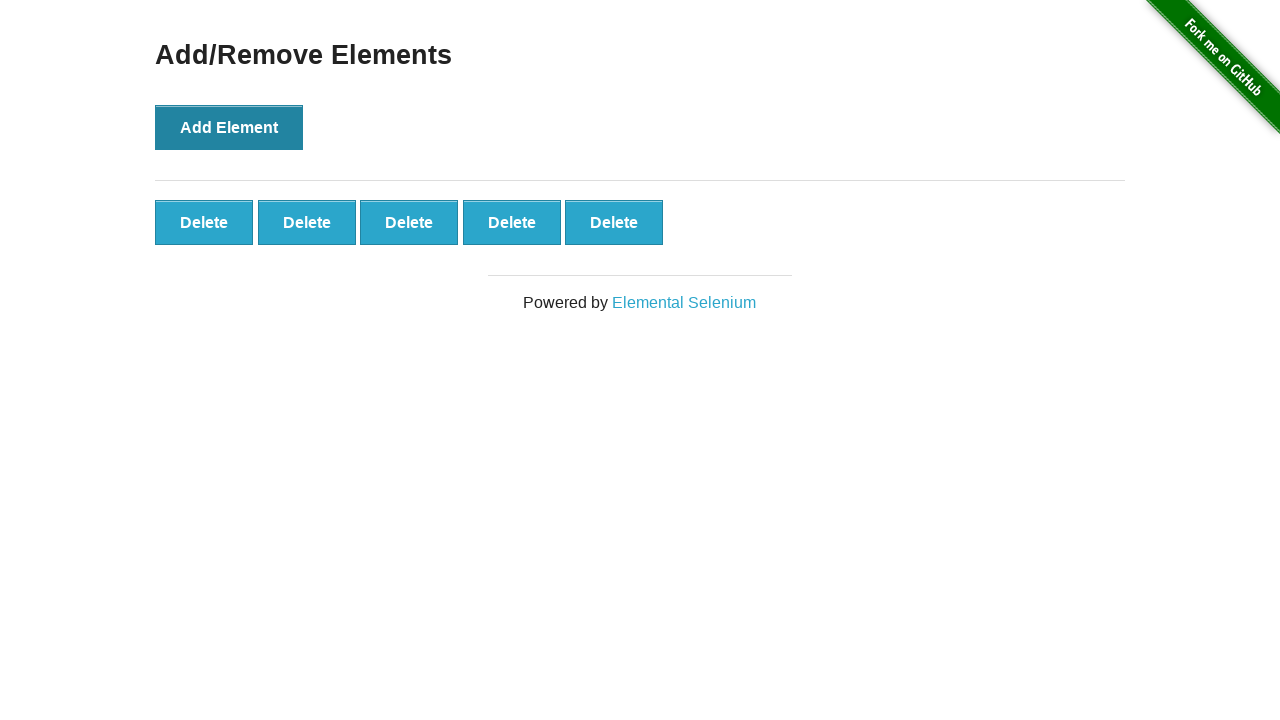